Tests a simple form by filling in first name, last name, city, and country fields using different selector strategies, then submits the form by clicking the submit button.

Starting URL: http://suninjuly.github.io/simple_form_find_task.html

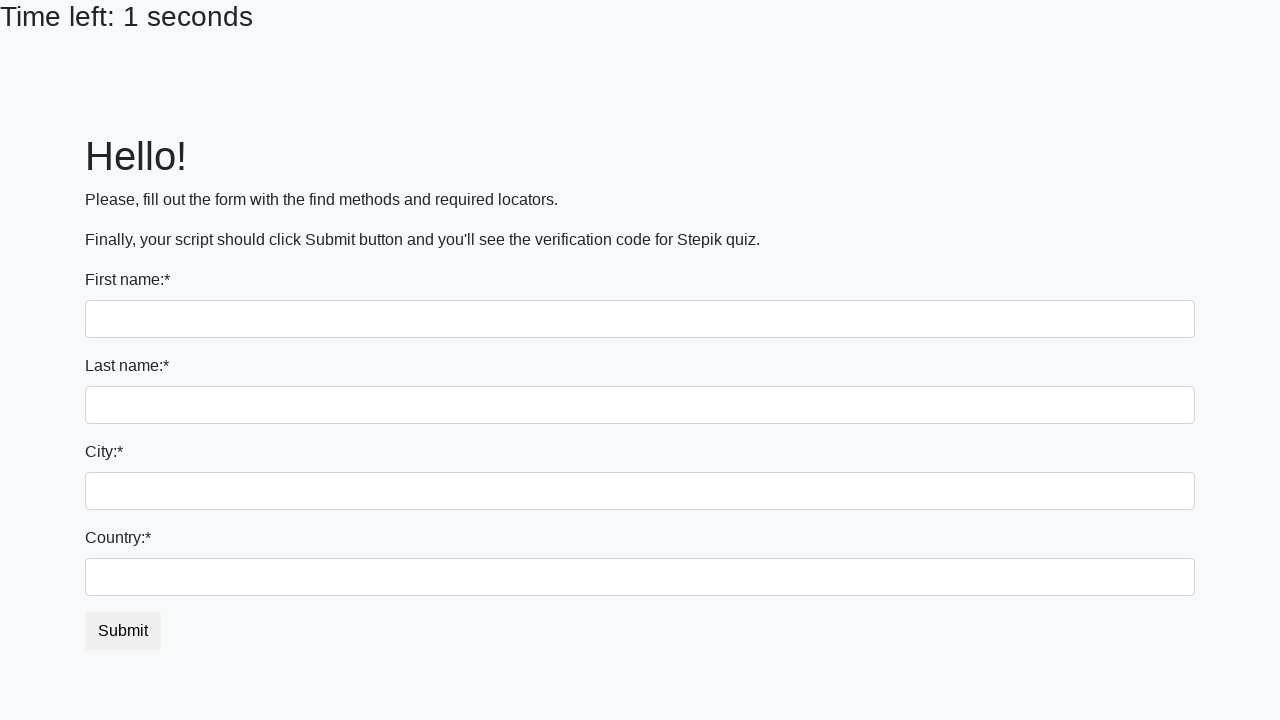

Filled first name field with 'Ivan' on input
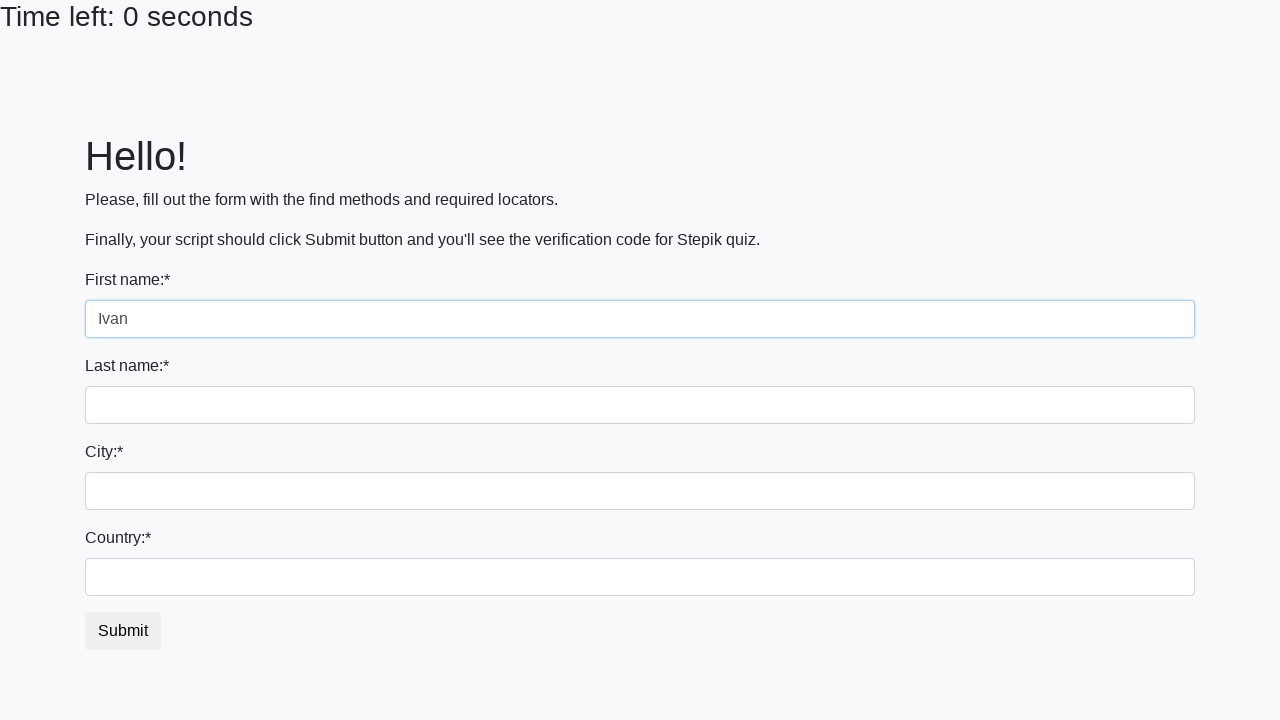

Filled last name field with 'Petrov' on input[name='last_name']
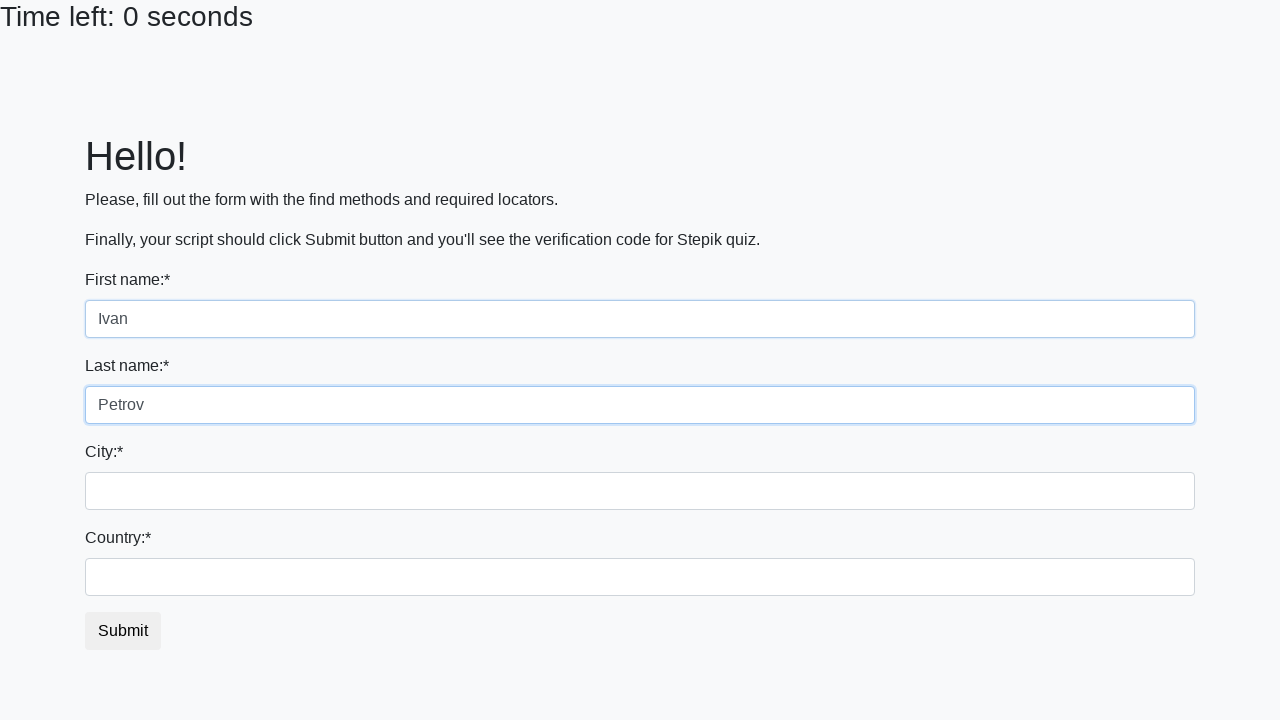

Filled city field with 'Smolensk' on .city
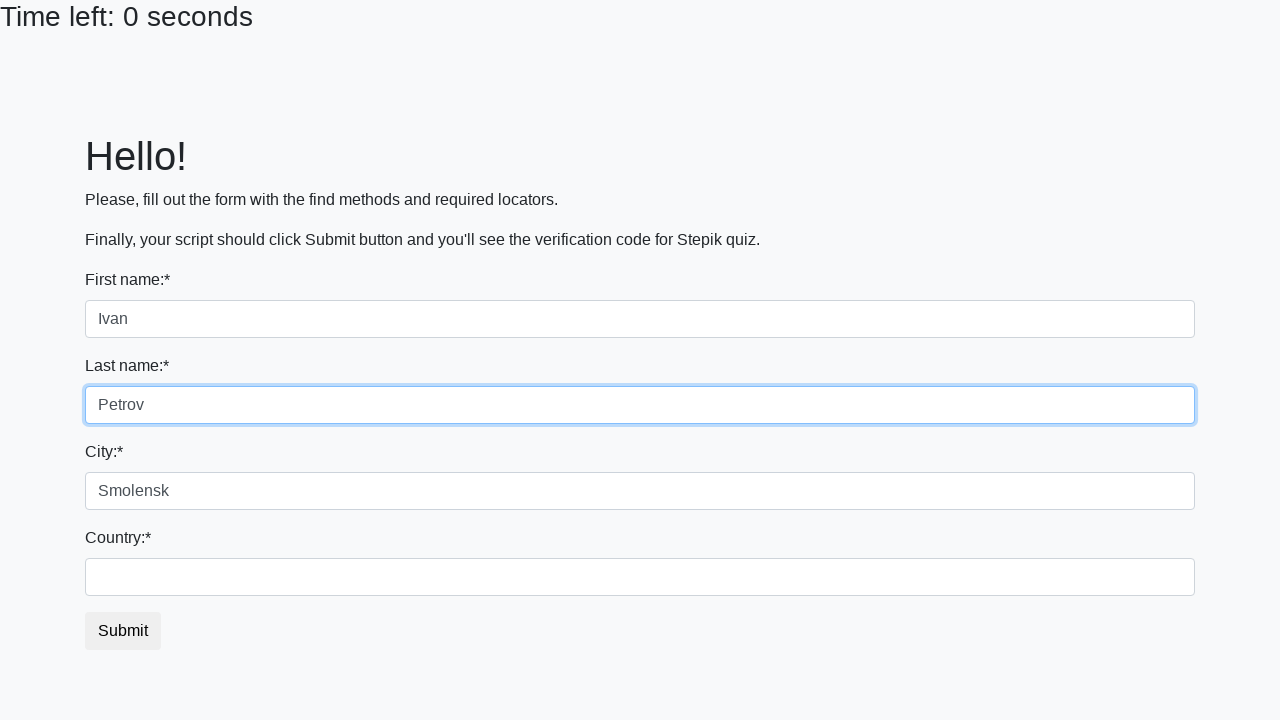

Filled country field with 'Russia' on #country
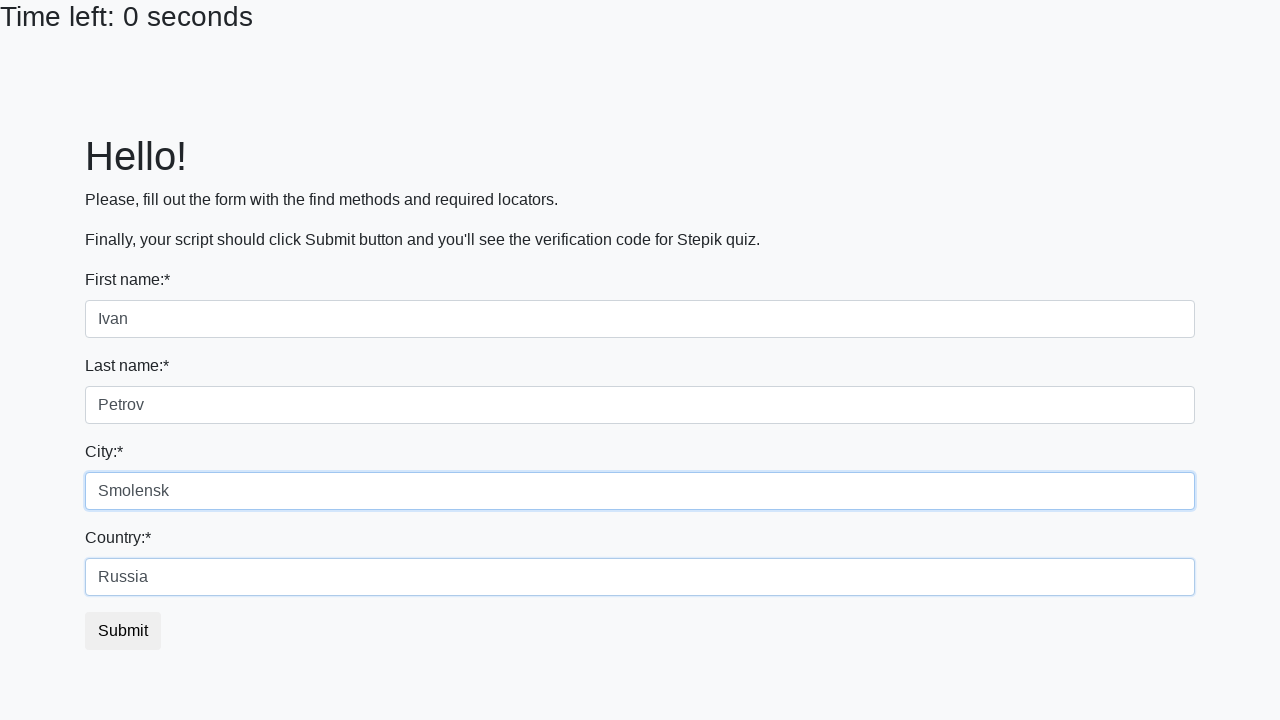

Clicked submit button to submit the form at (123, 631) on button.btn
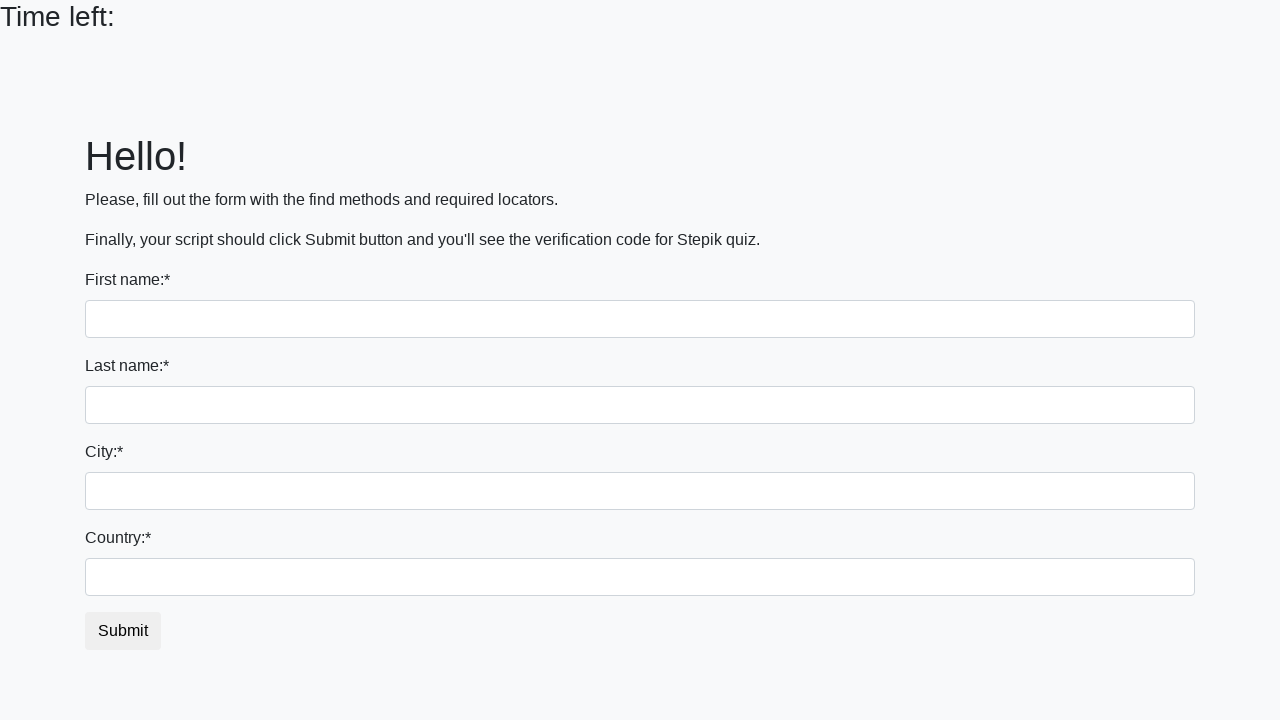

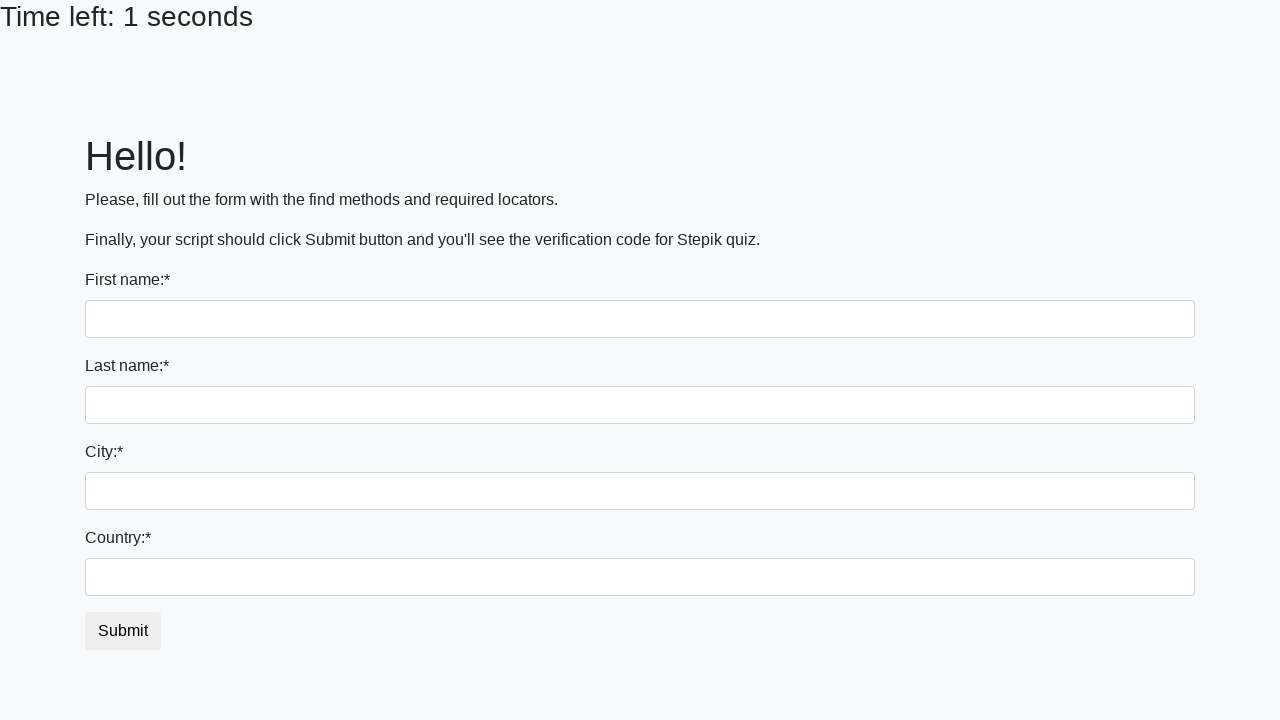